Tests JavaScript confirm dialog by clicking a button, dismissing the alert, and verifying the displayed text

Starting URL: https://www.w3schools.com/js/tryit.asp?filename=tryjs_confirm

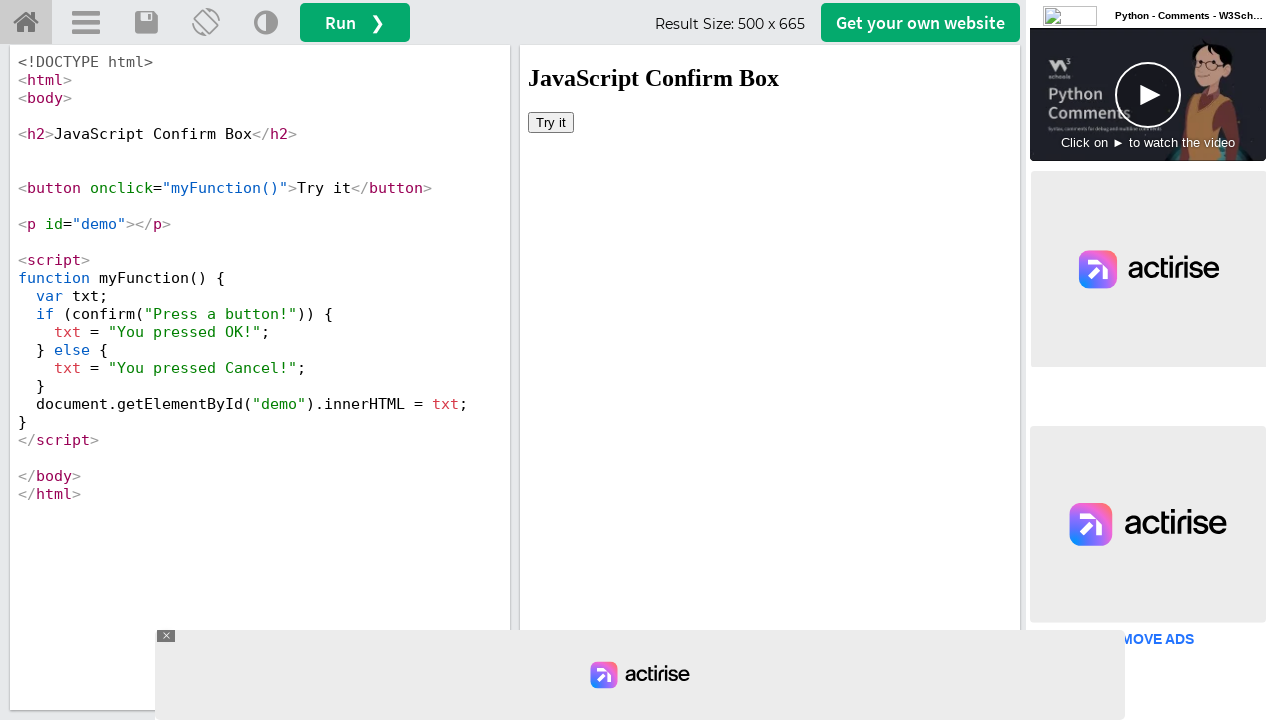

Located iframe#iframeResult containing the demo
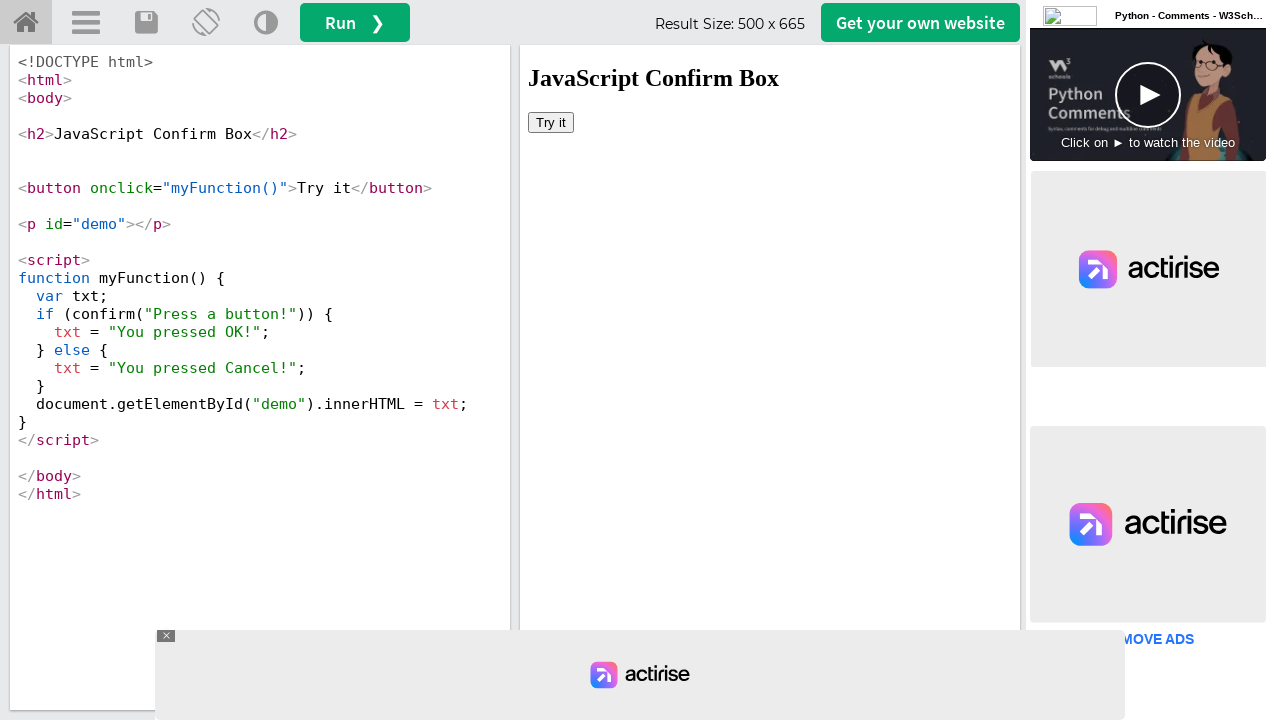

Clicked button to trigger confirm dialog at (551, 122) on iframe#iframeResult >> internal:control=enter-frame >> button
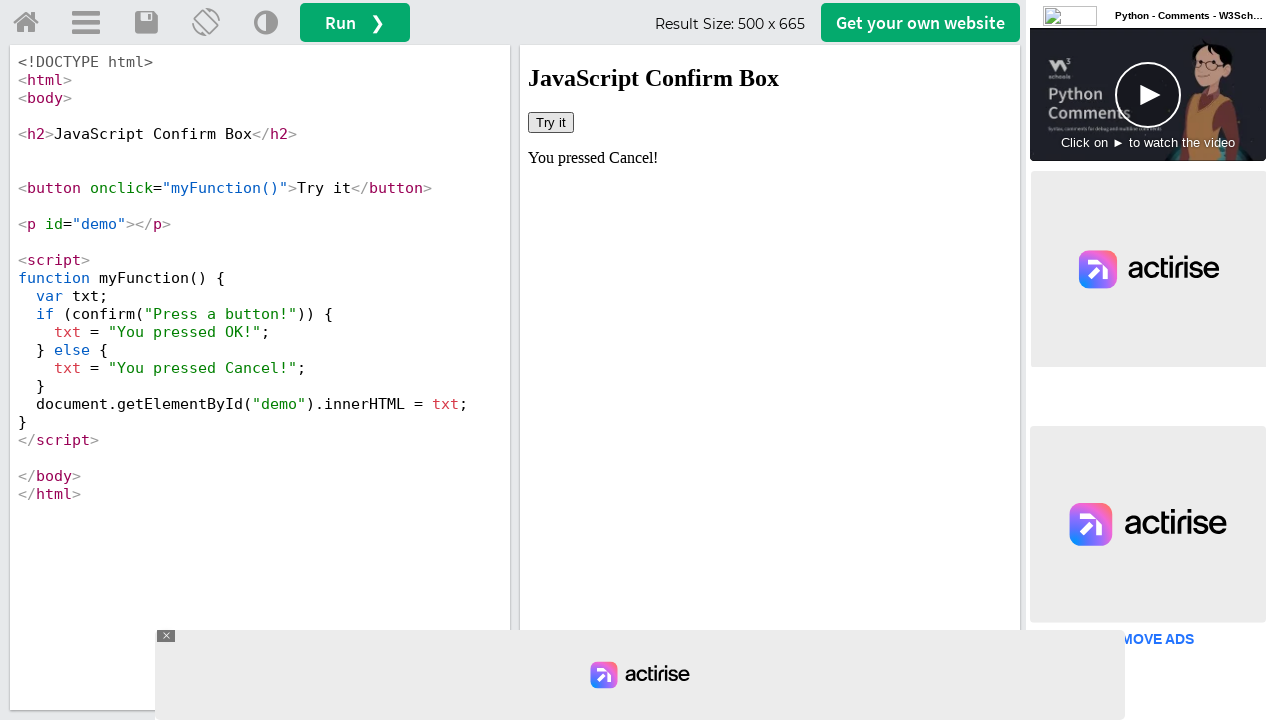

Set up dialog handler to dismiss confirm dialog
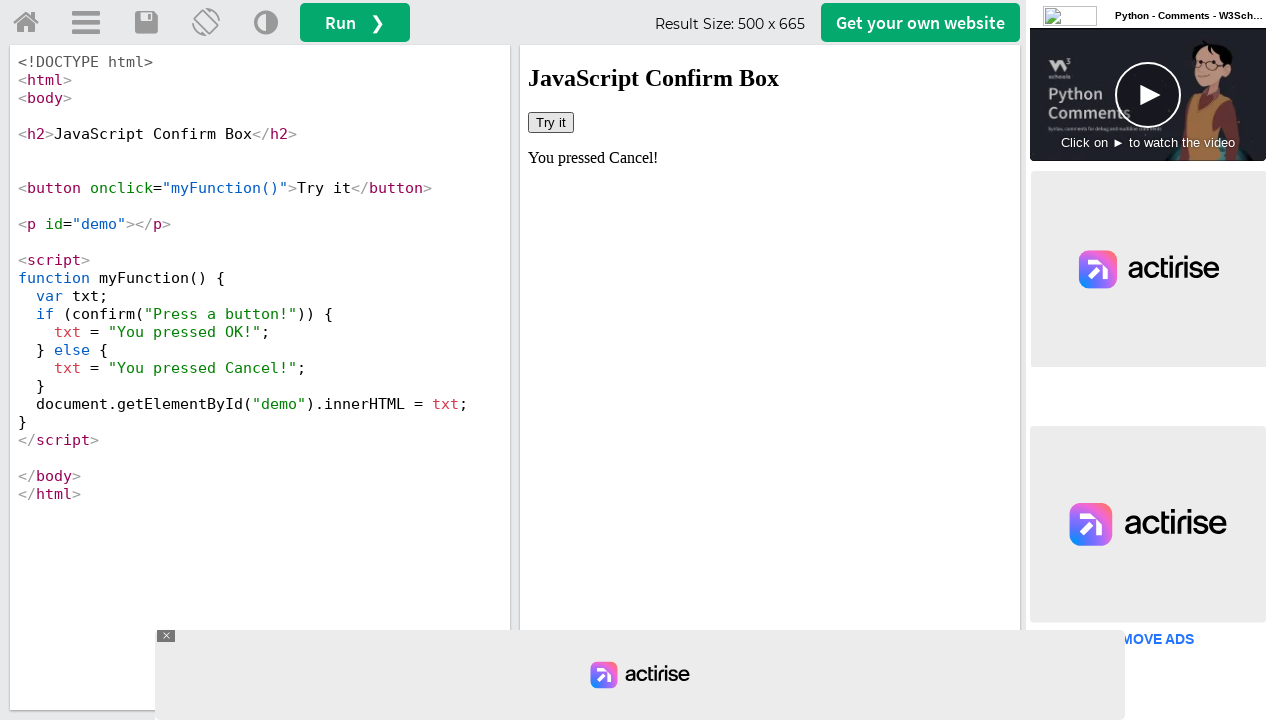

Waited for #demo element to appear
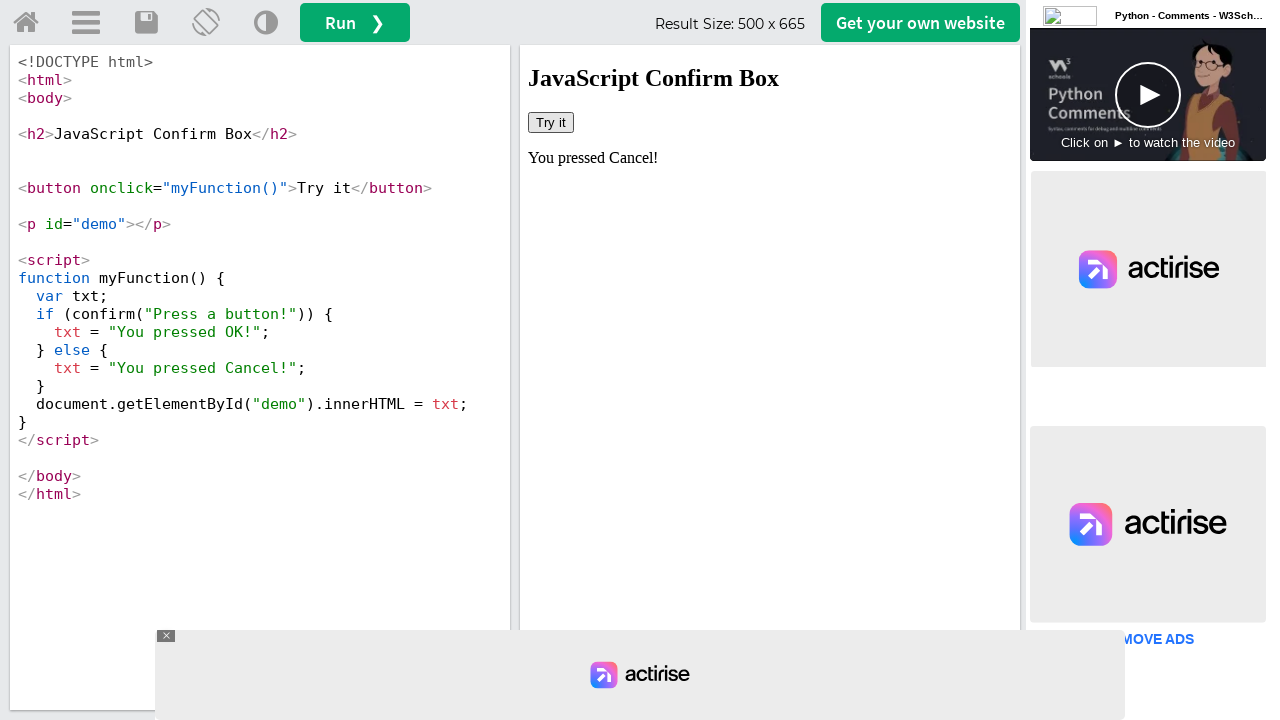

Verified that cancellation message 'You pressed Cancel!' is displayed
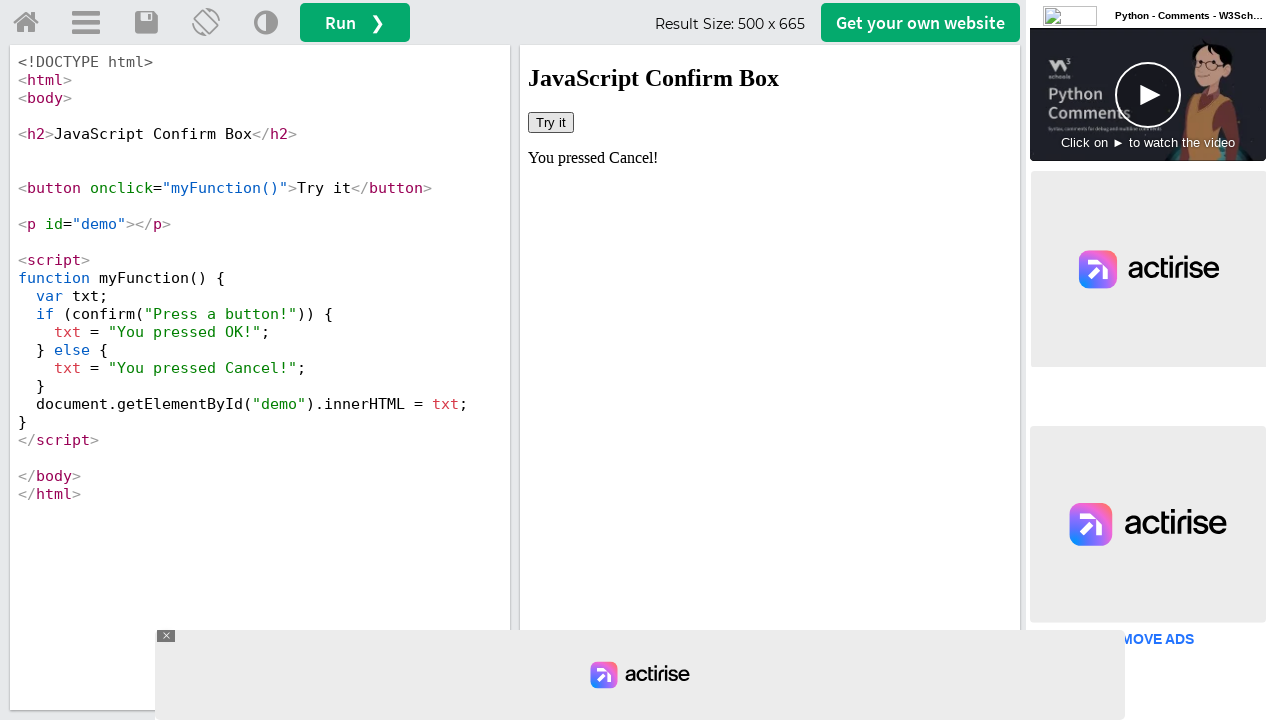

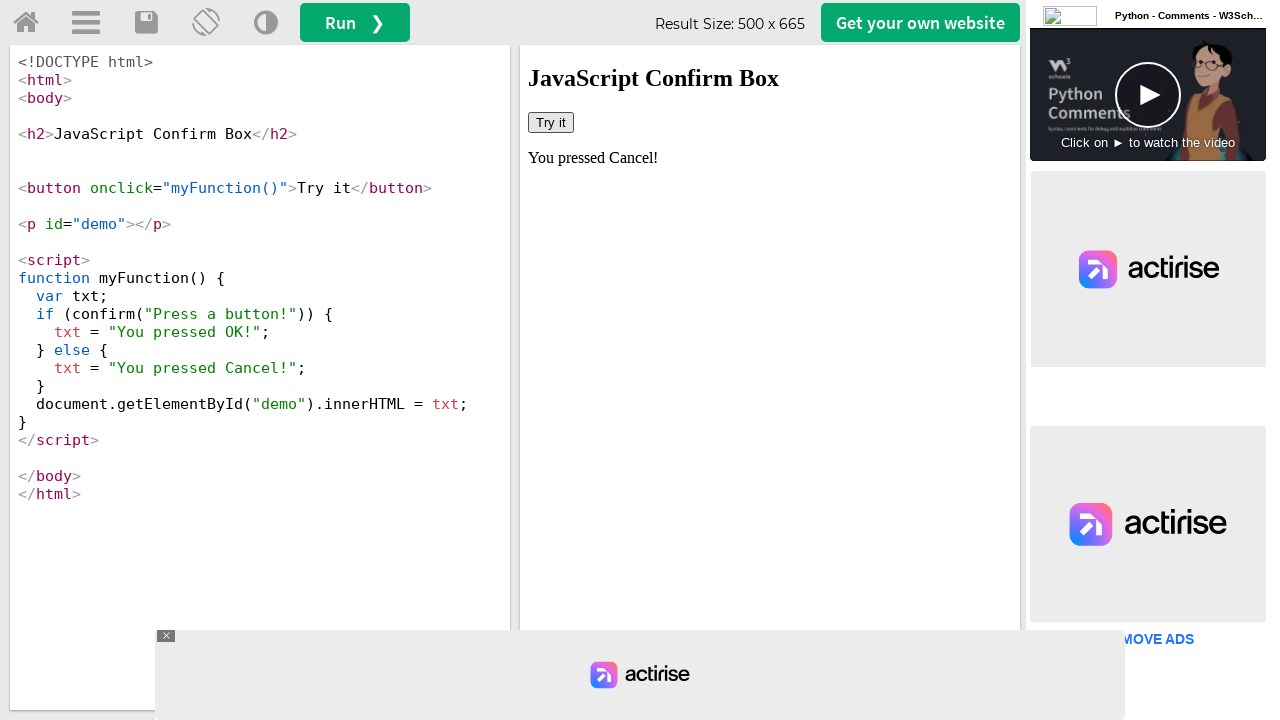